Tests that the complete all checkbox updates state when individual items are completed or cleared

Starting URL: https://demo.playwright.dev/todomvc

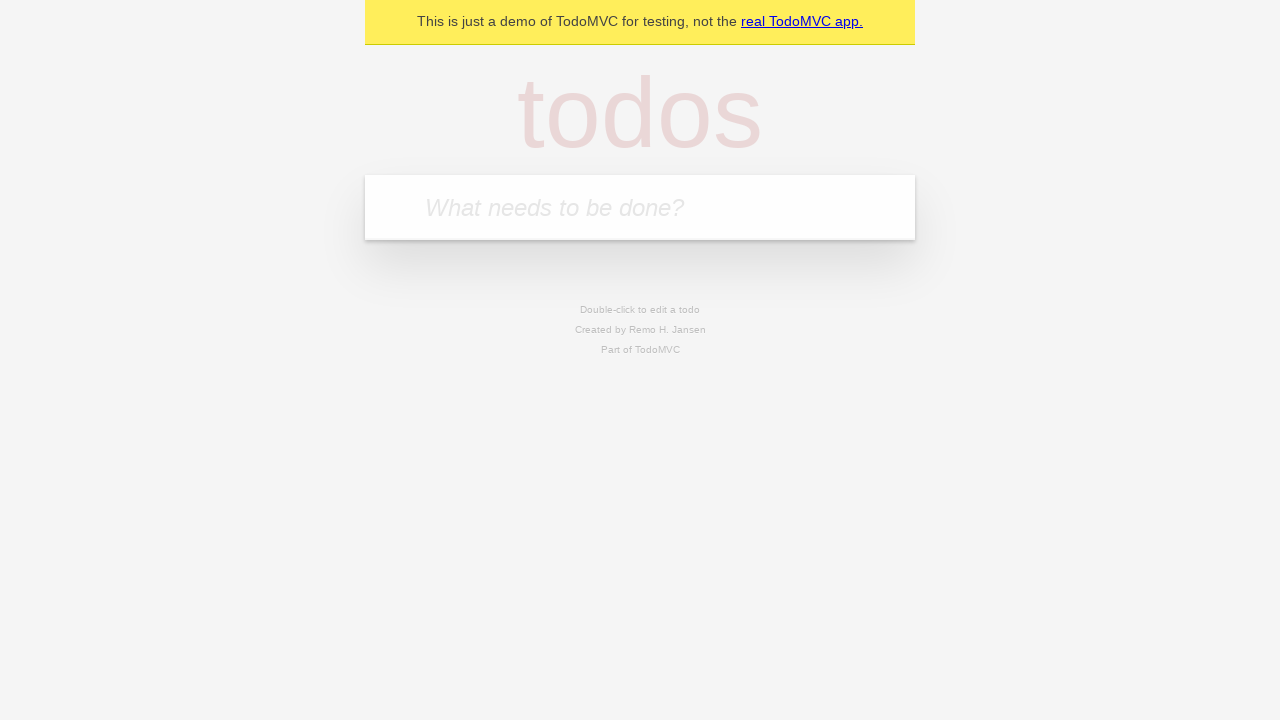

Filled todo input with 'buy some cheese' on internal:attr=[placeholder="What needs to be done?"i]
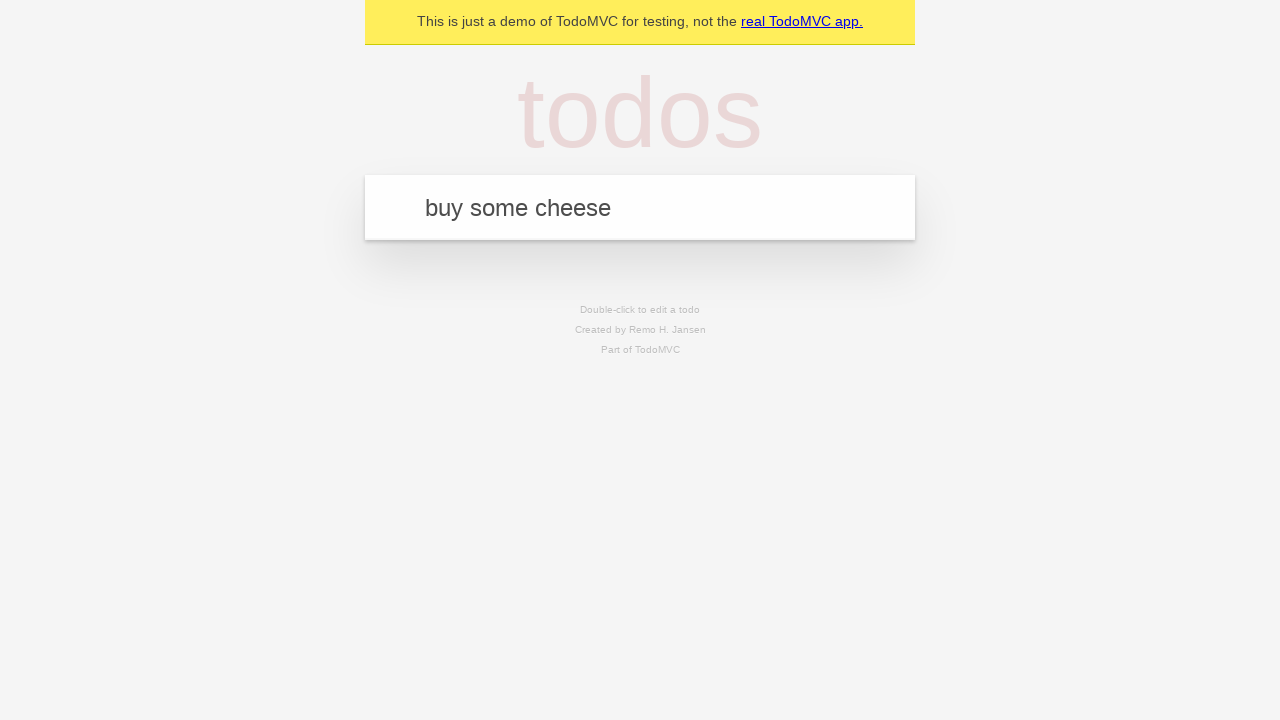

Pressed Enter to create first todo on internal:attr=[placeholder="What needs to be done?"i]
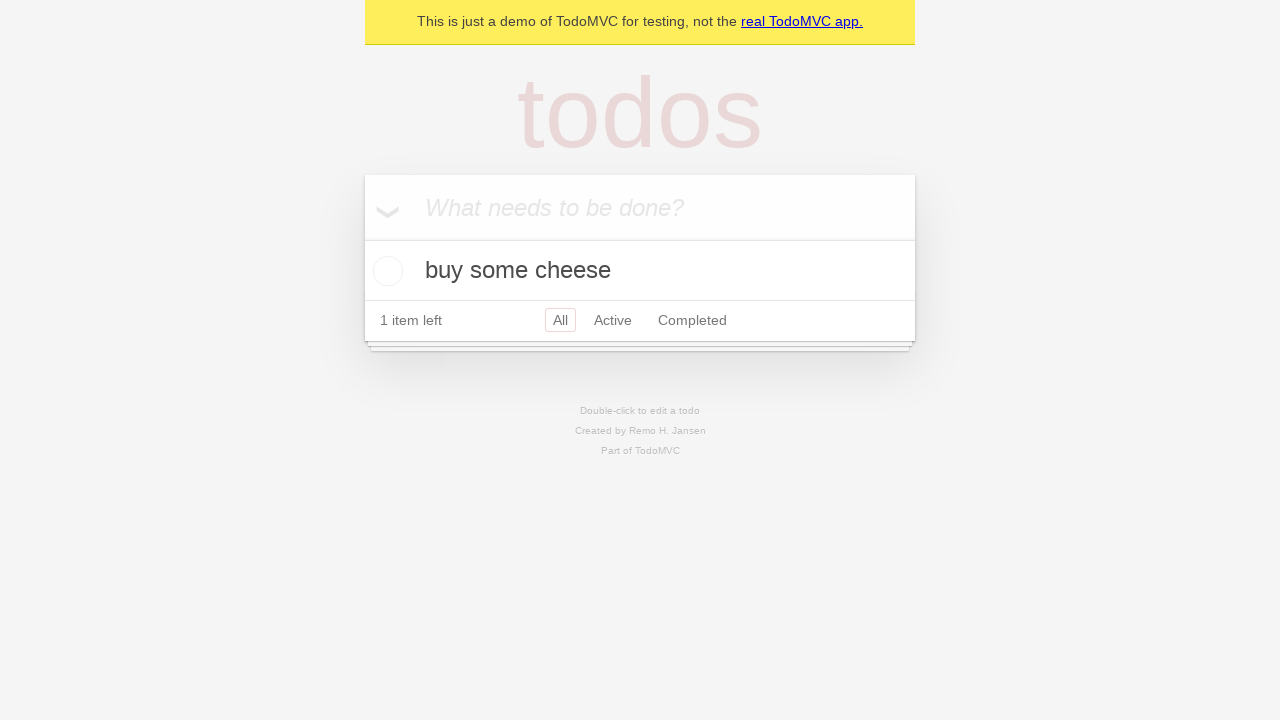

Filled todo input with 'feed the cat' on internal:attr=[placeholder="What needs to be done?"i]
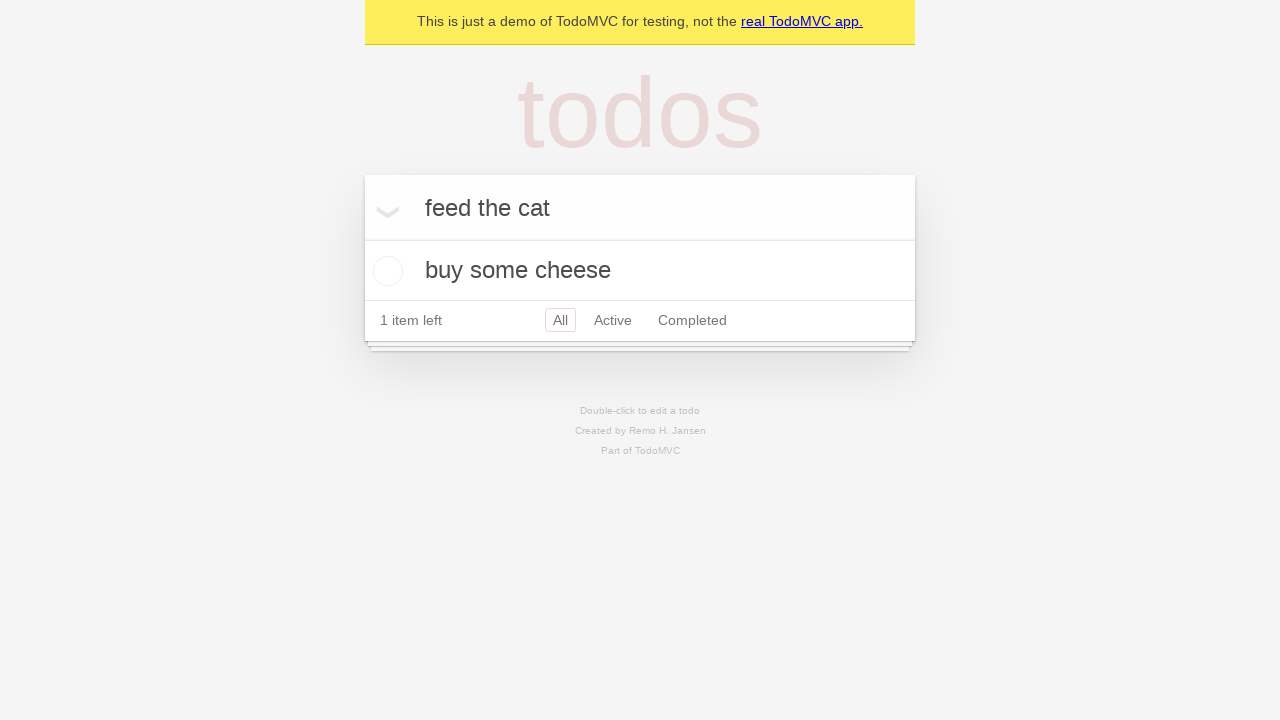

Pressed Enter to create second todo on internal:attr=[placeholder="What needs to be done?"i]
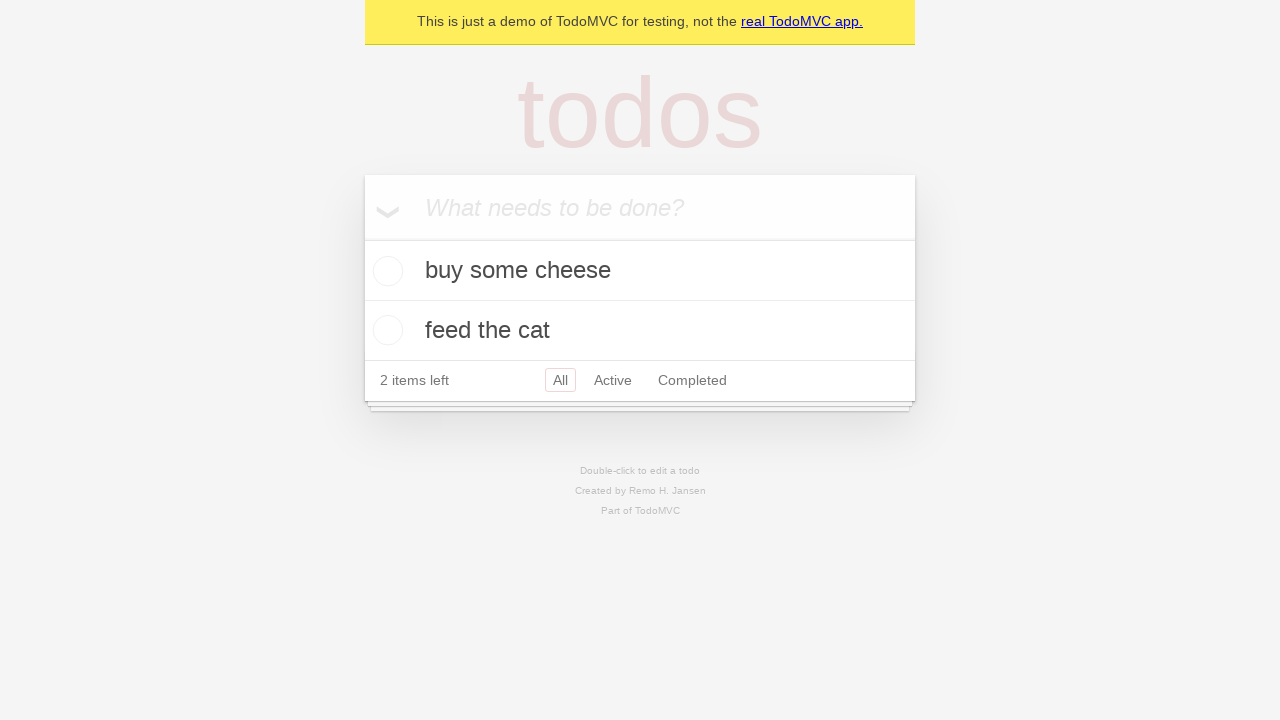

Filled todo input with 'book a doctors appointment' on internal:attr=[placeholder="What needs to be done?"i]
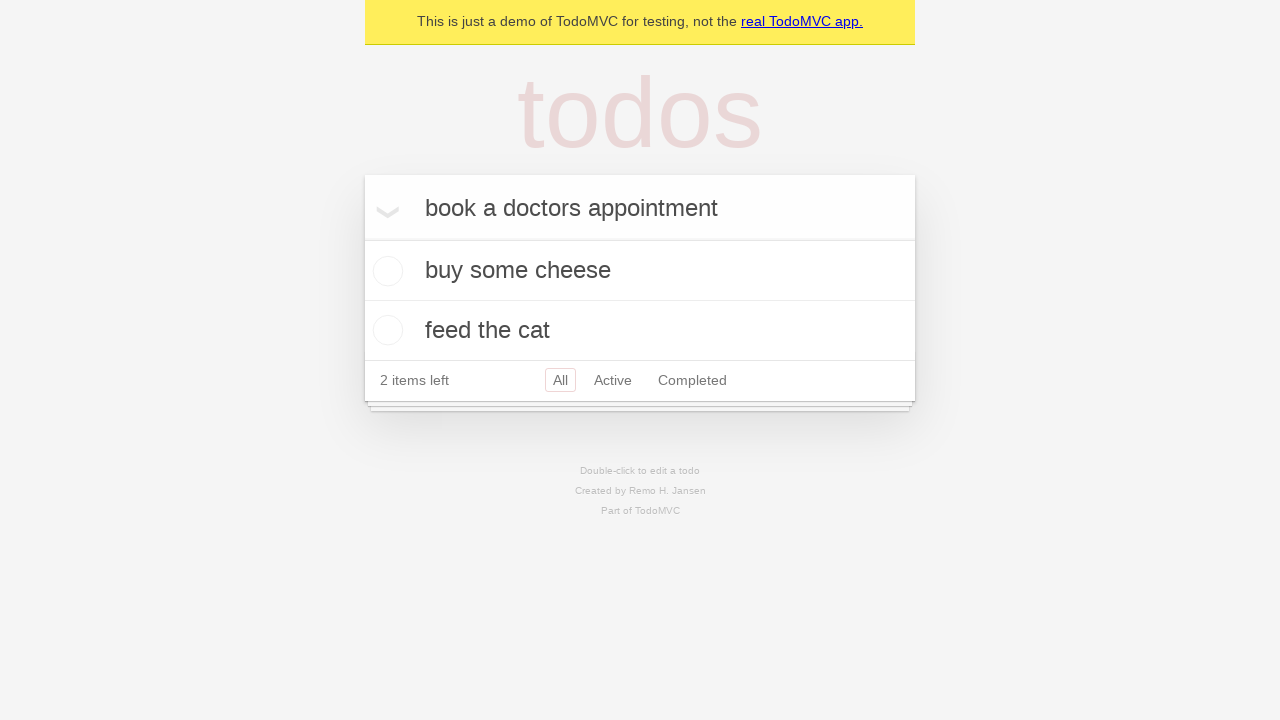

Pressed Enter to create third todo on internal:attr=[placeholder="What needs to be done?"i]
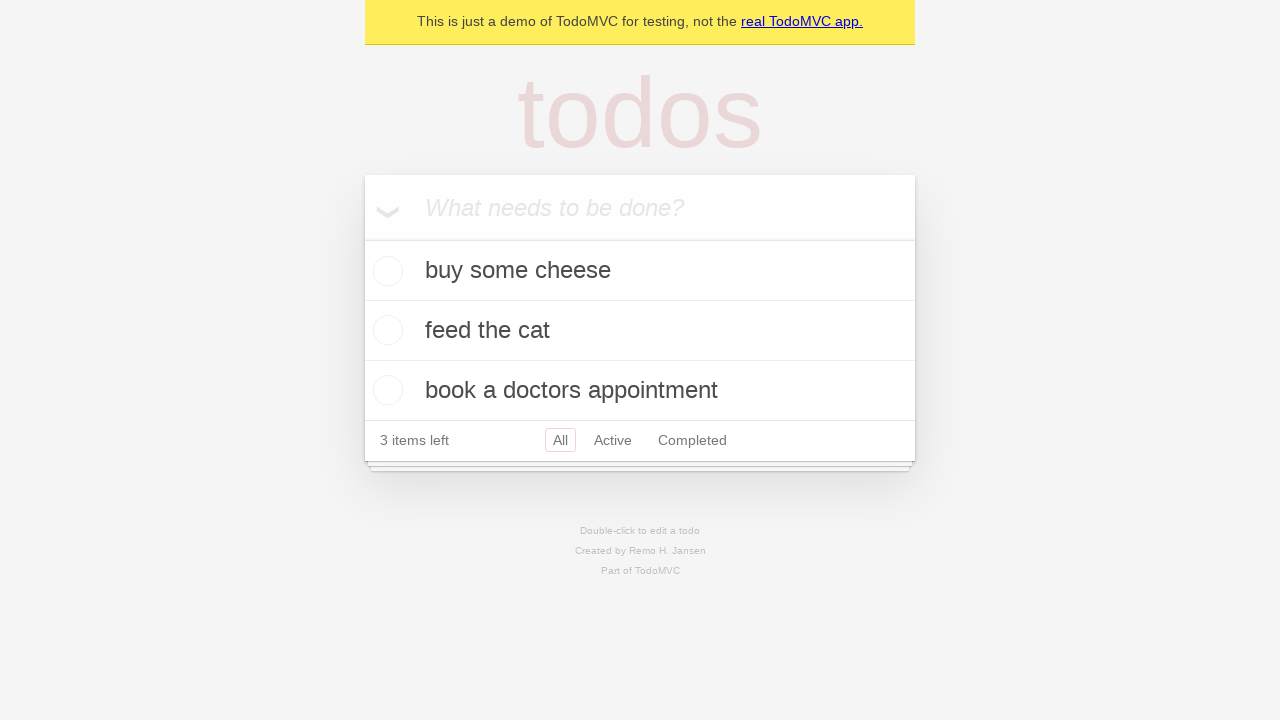

Confirmed all three todos were created
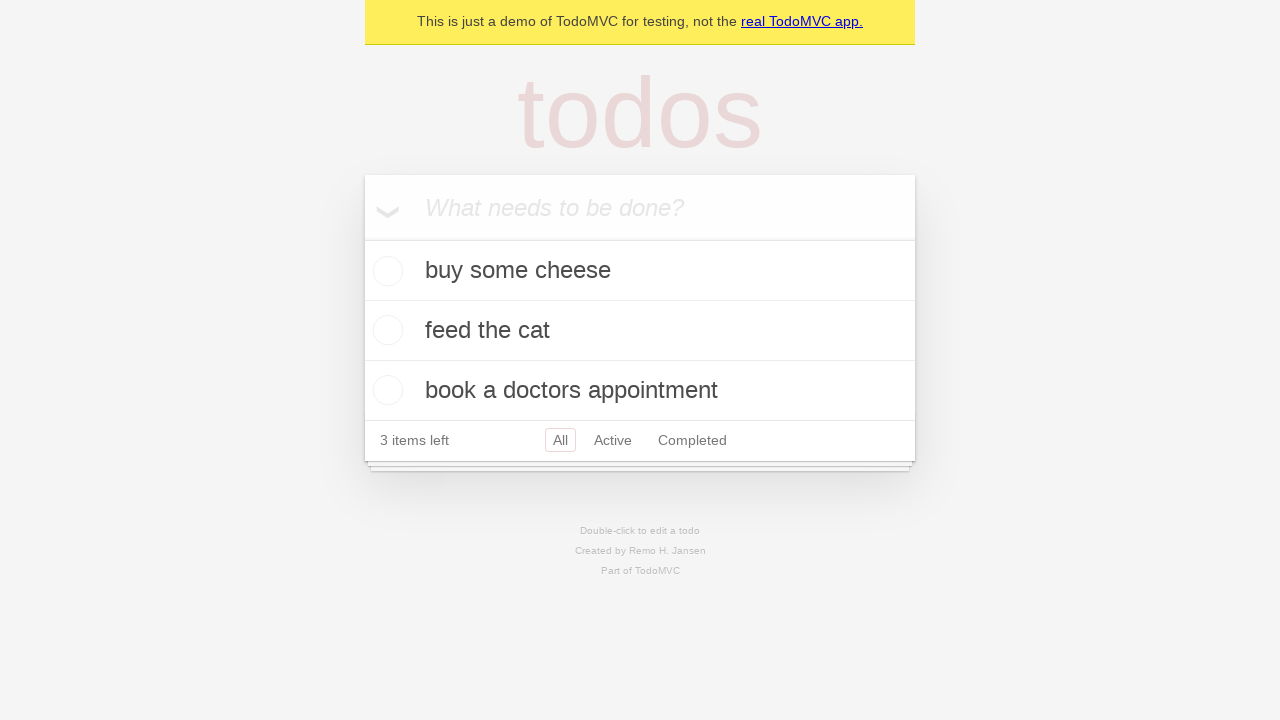

Checked 'Mark all as complete' checkbox at (362, 238) on internal:label="Mark all as complete"i
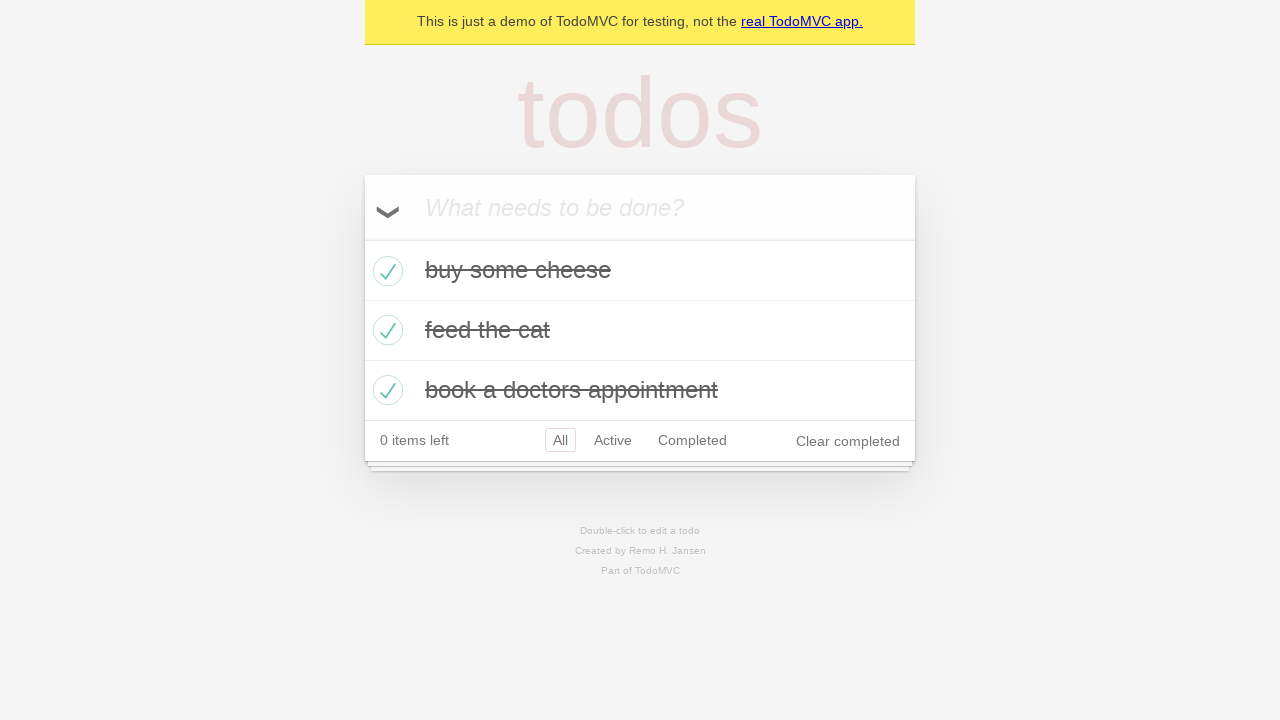

Unchecked the first todo item at (385, 271) on internal:testid=[data-testid="todo-item"s] >> nth=0 >> internal:role=checkbox
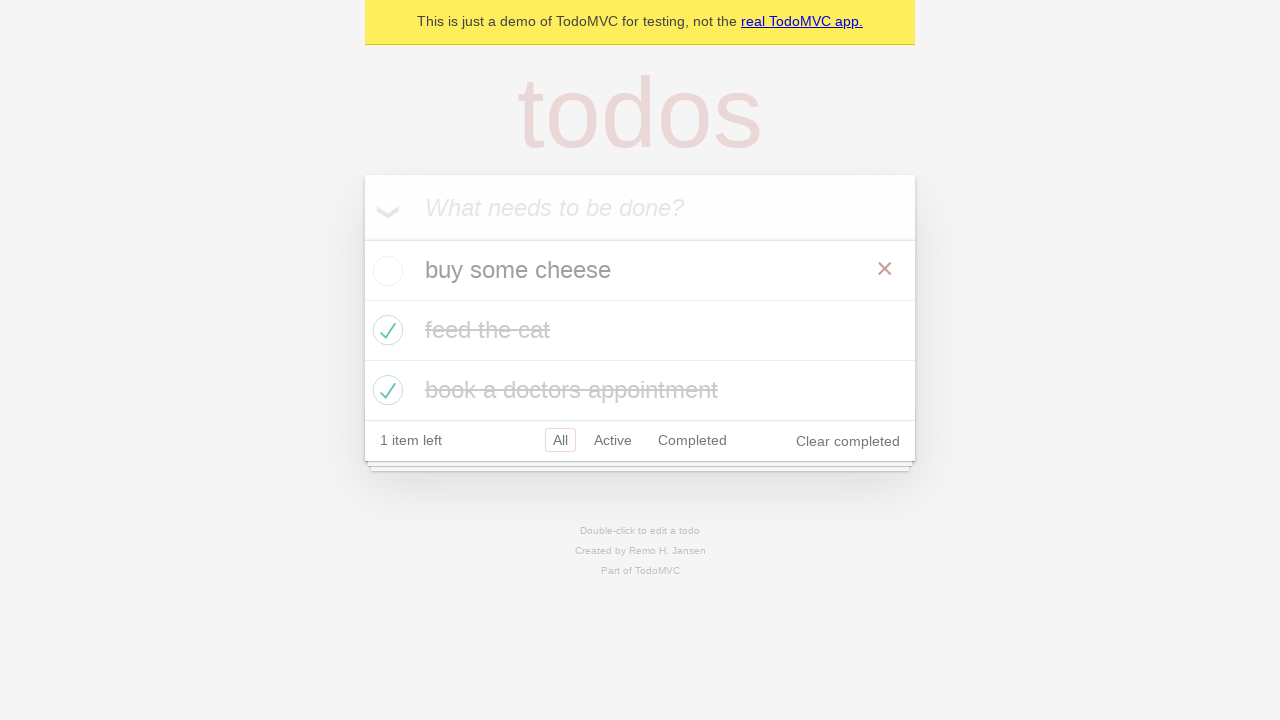

Checked the first todo item again at (385, 271) on internal:testid=[data-testid="todo-item"s] >> nth=0 >> internal:role=checkbox
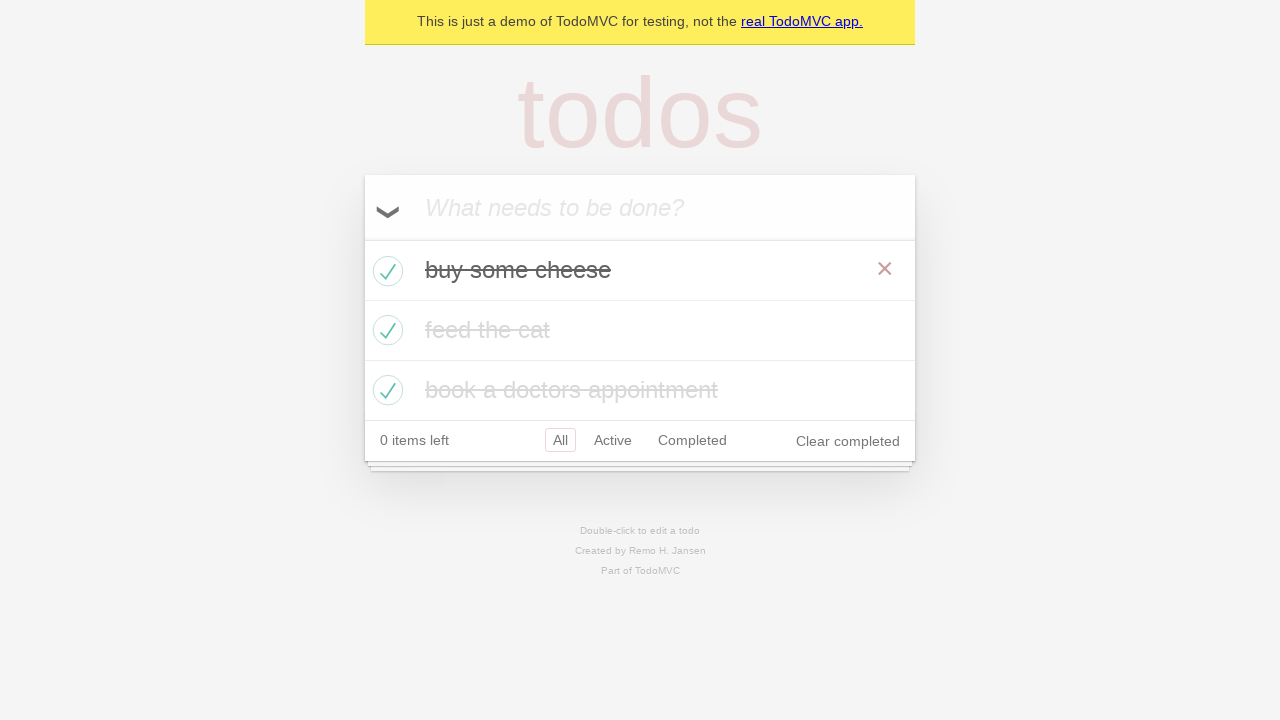

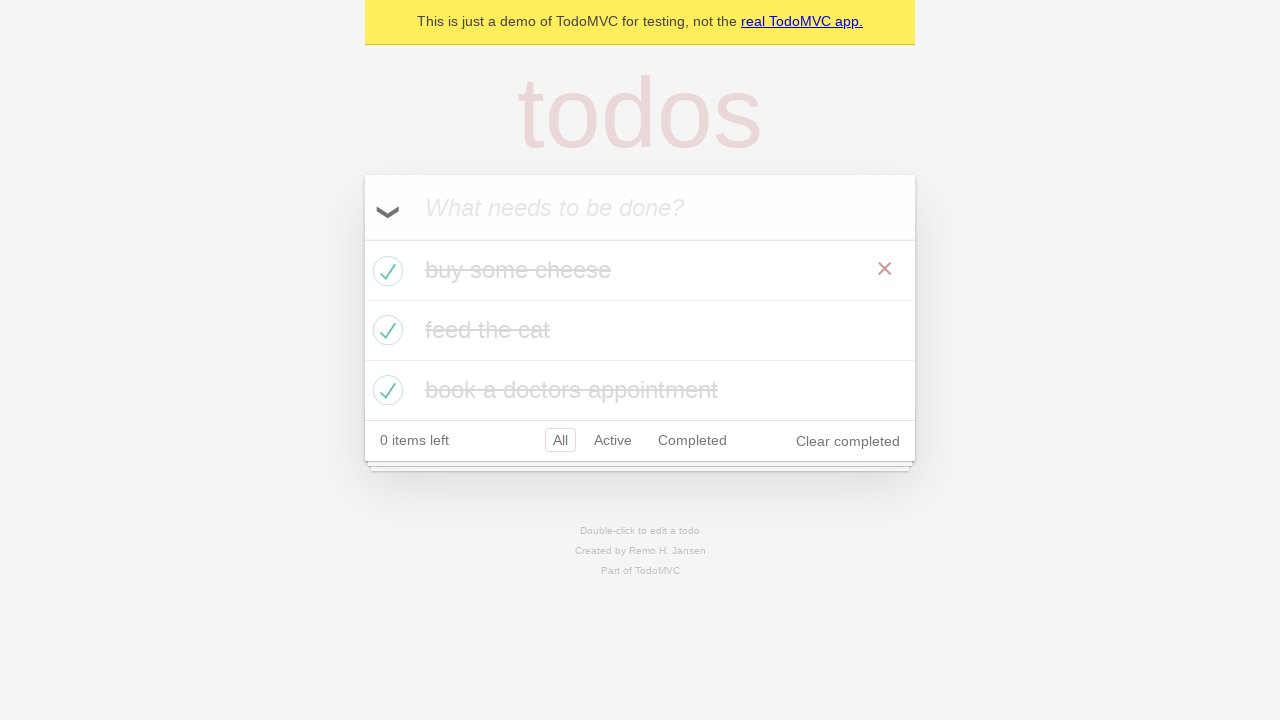